Navigates to a test automation practice page and uses JavaScript to zoom the page to 50%

Starting URL: https://testautomationpractice.blogspot.com/

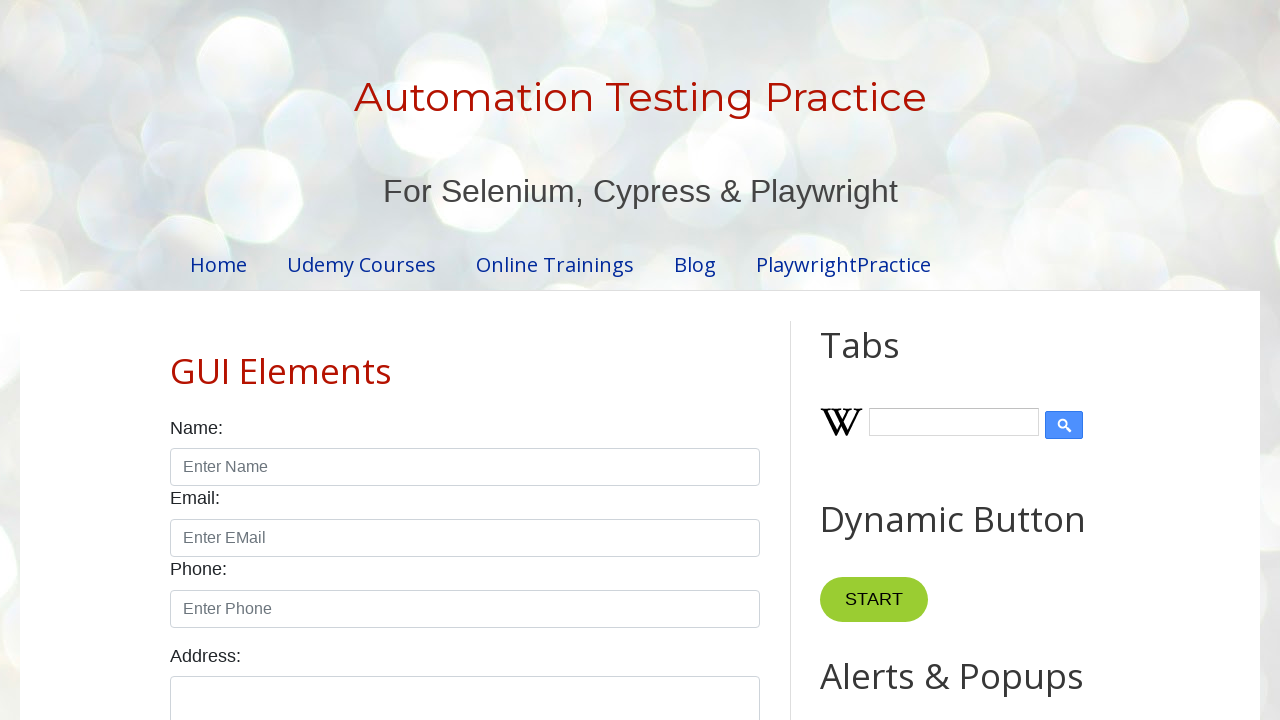

Navigated to test automation practice page
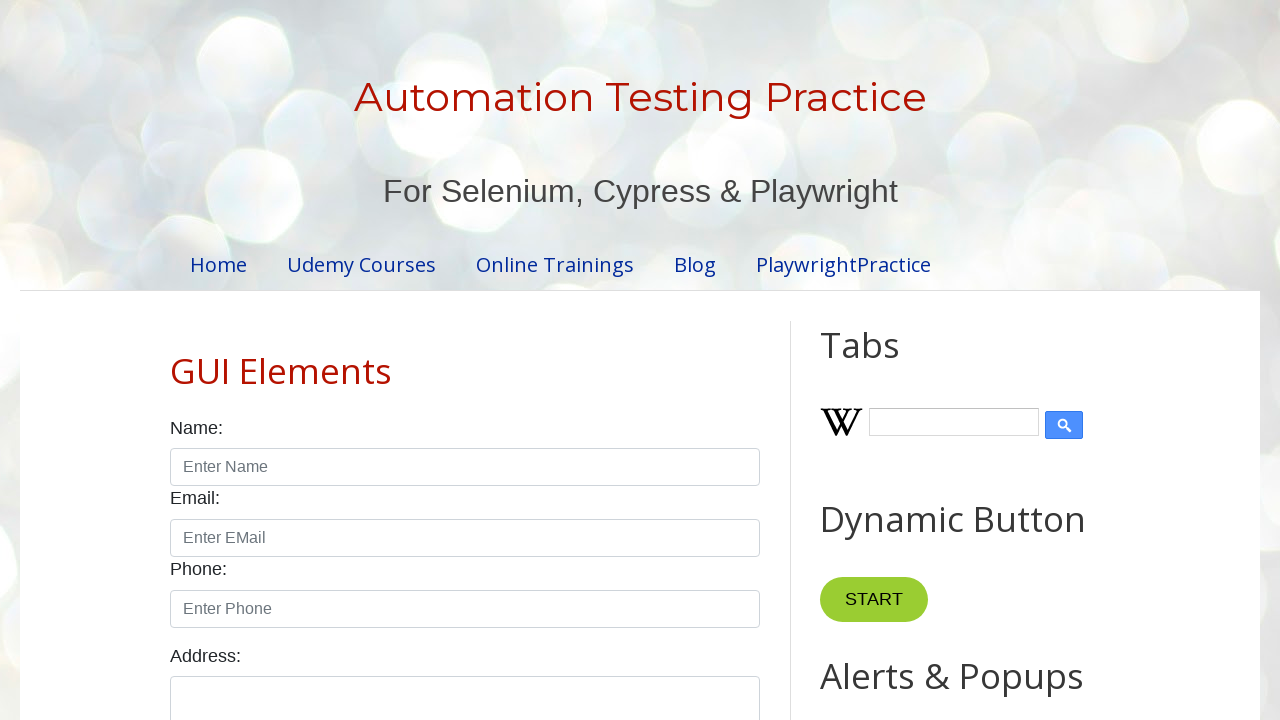

Zoomed page to 50% using JavaScript
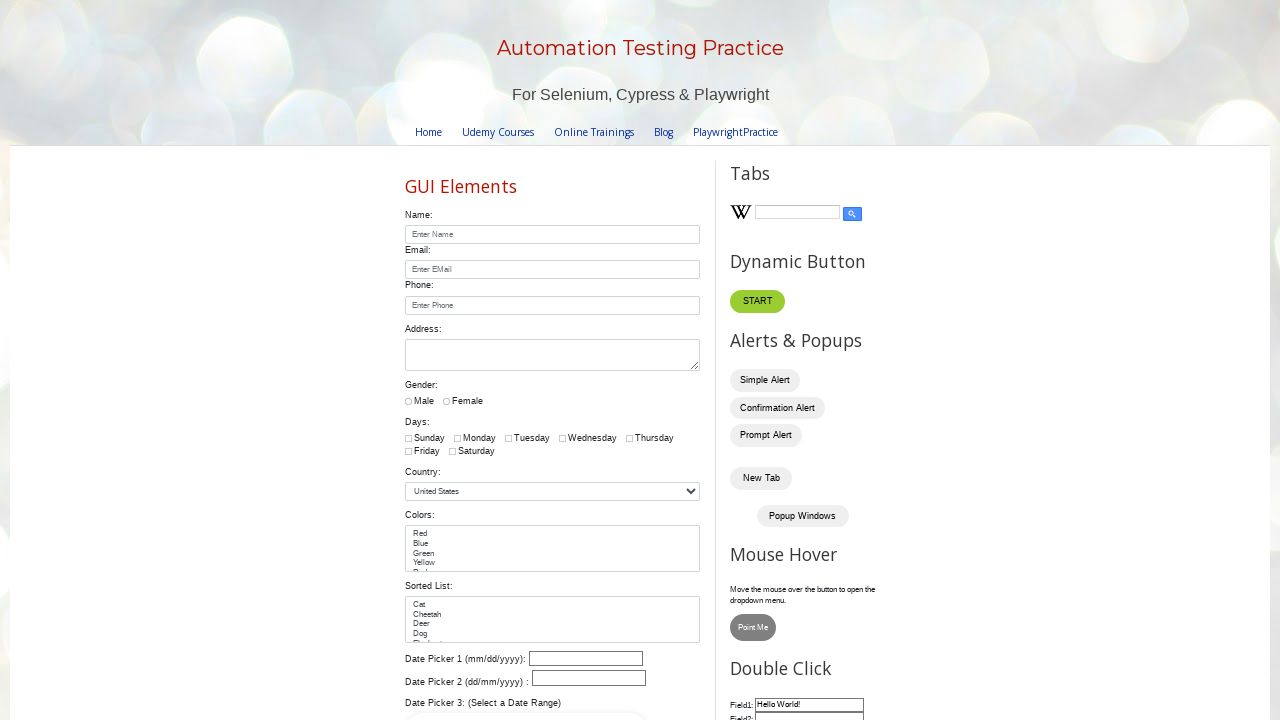

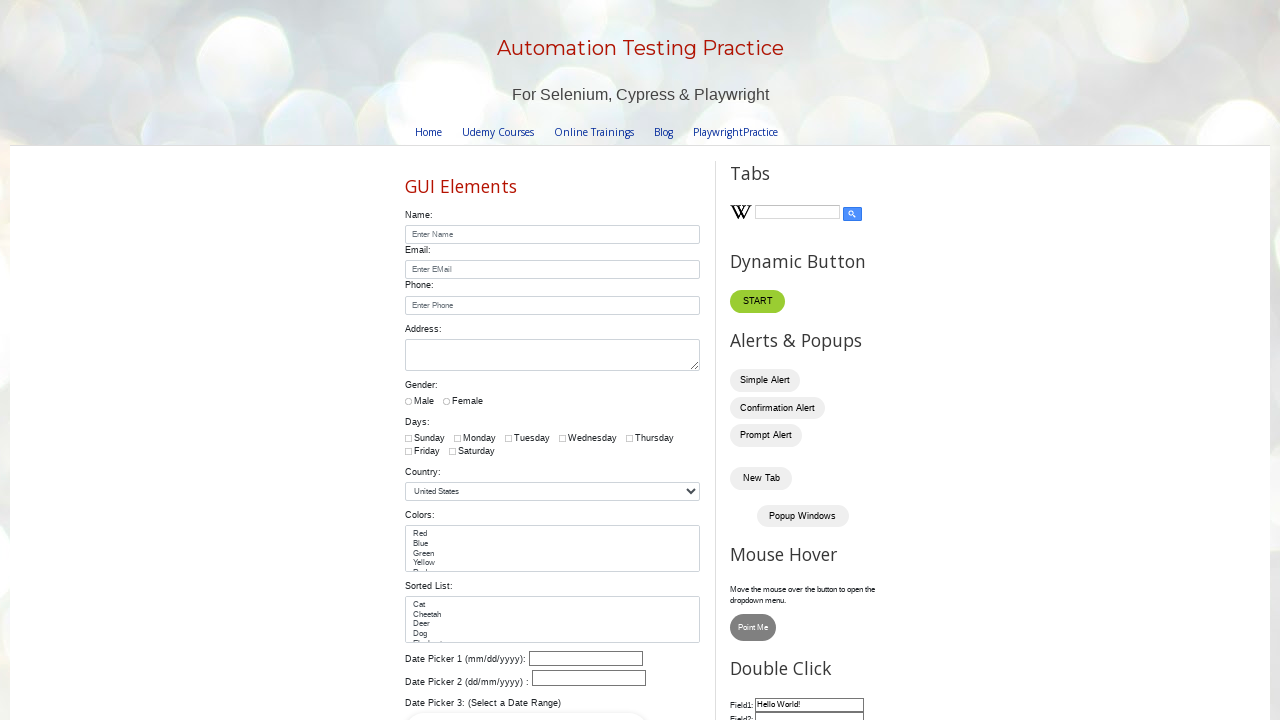